Tests multi-tab browser functionality by opening a new tab, navigating to a second website, extracting a course name, switching back to the original tab, and entering the course name into a form field

Starting URL: https://rahulshettyacademy.com/angularpractice/

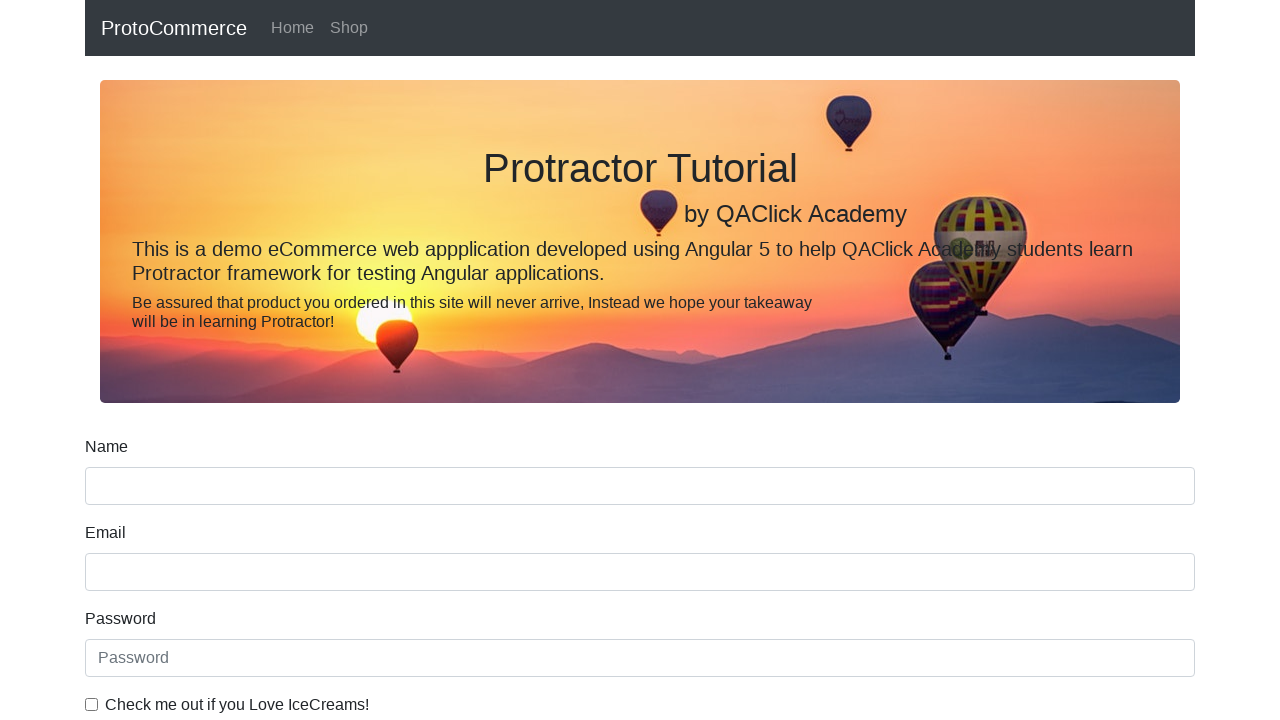

Opened a new tab
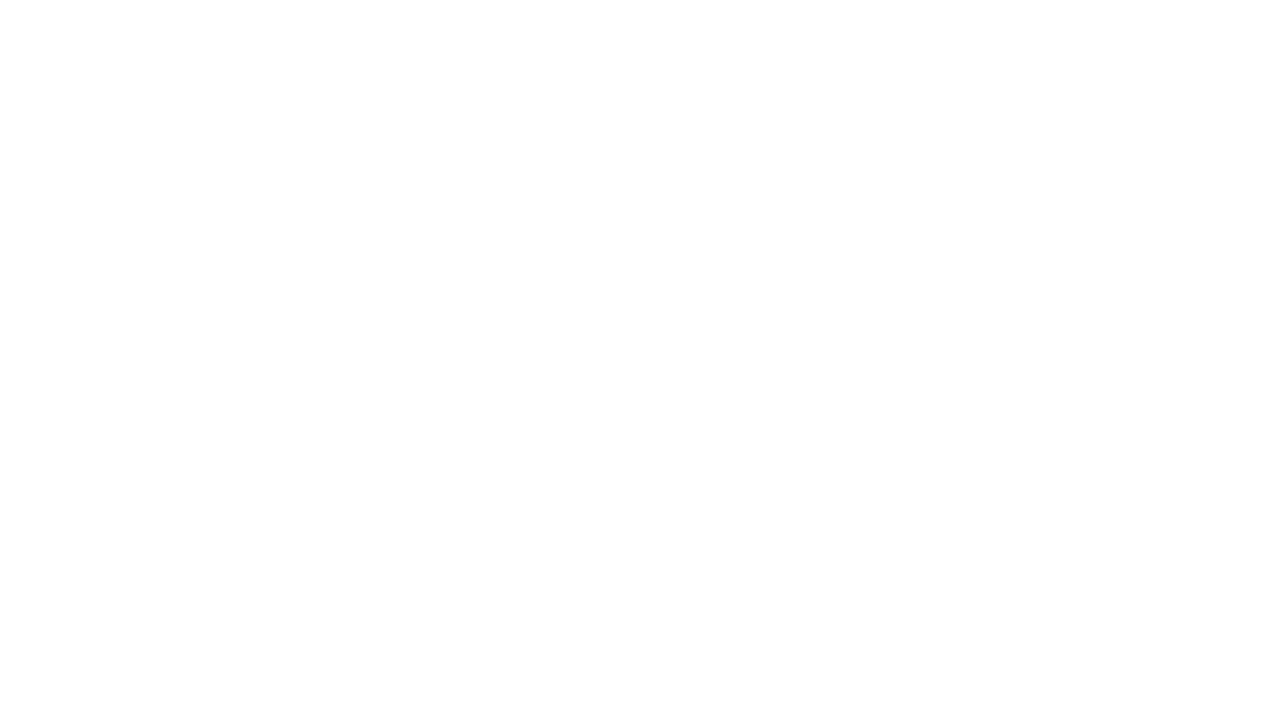

Navigated to https://rahulshettyacademy.com in new tab
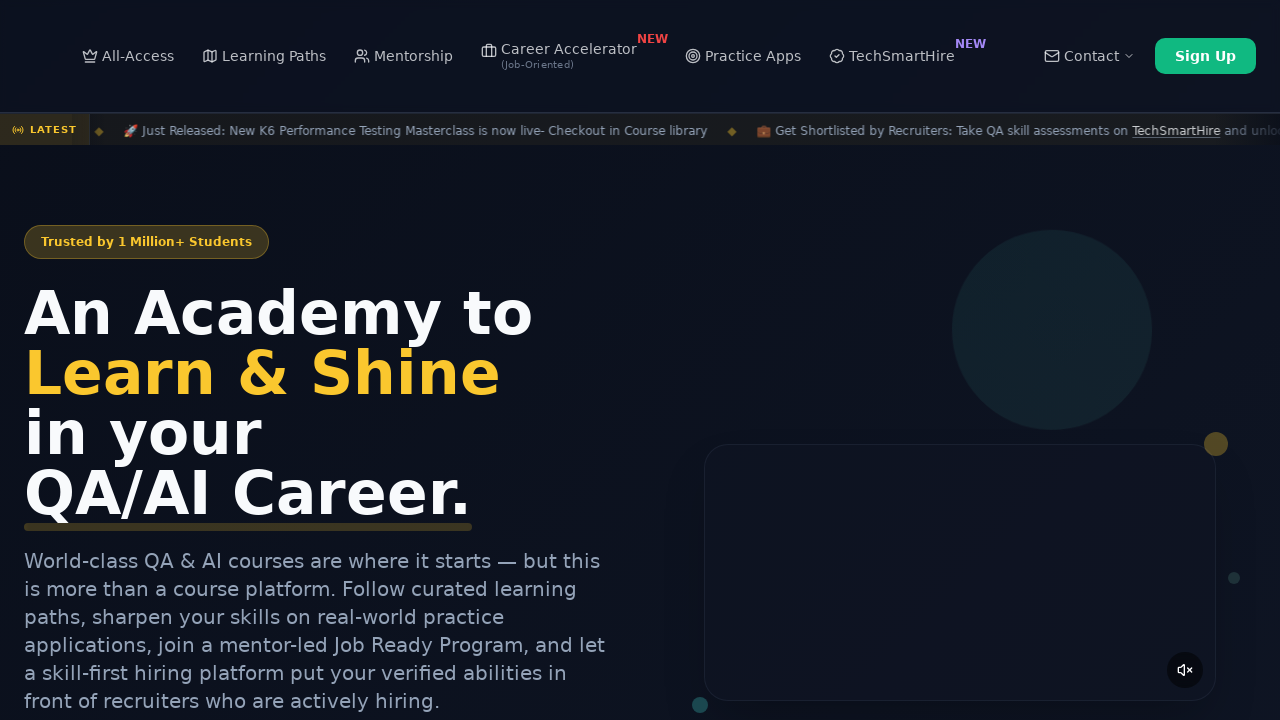

Located course links on the page
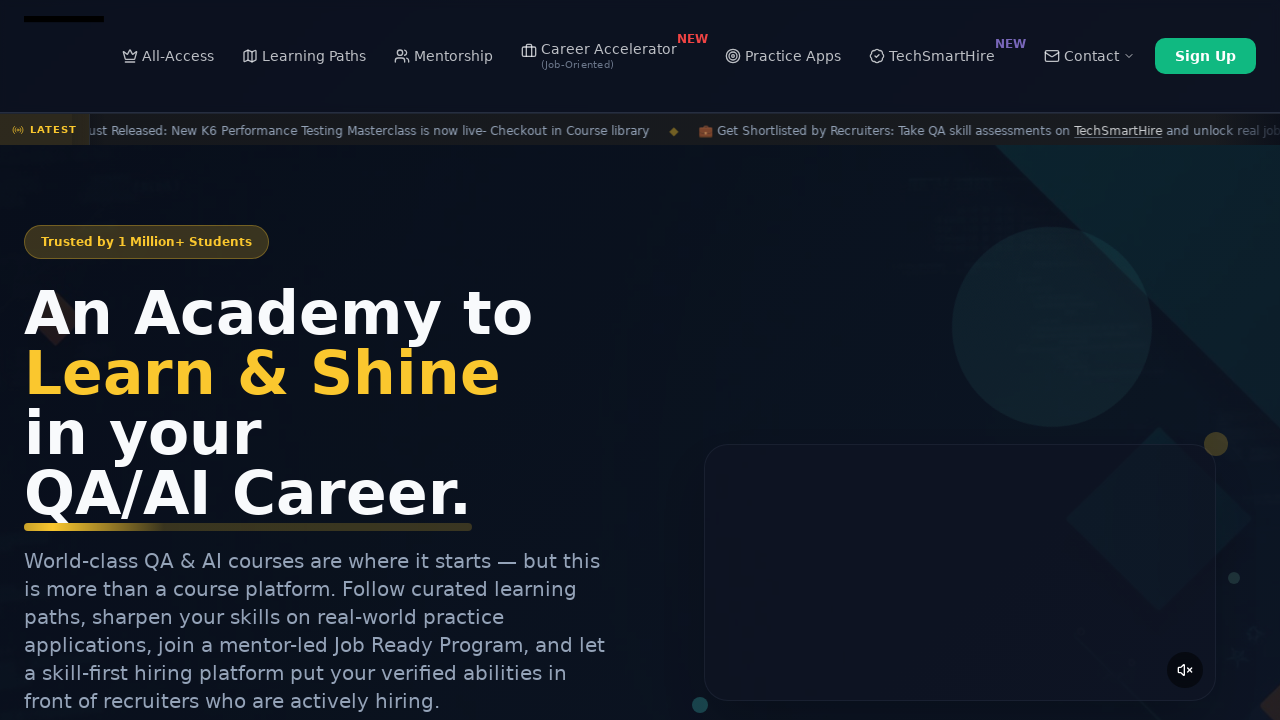

Extracted course name: 'Playwright Testing' from second link
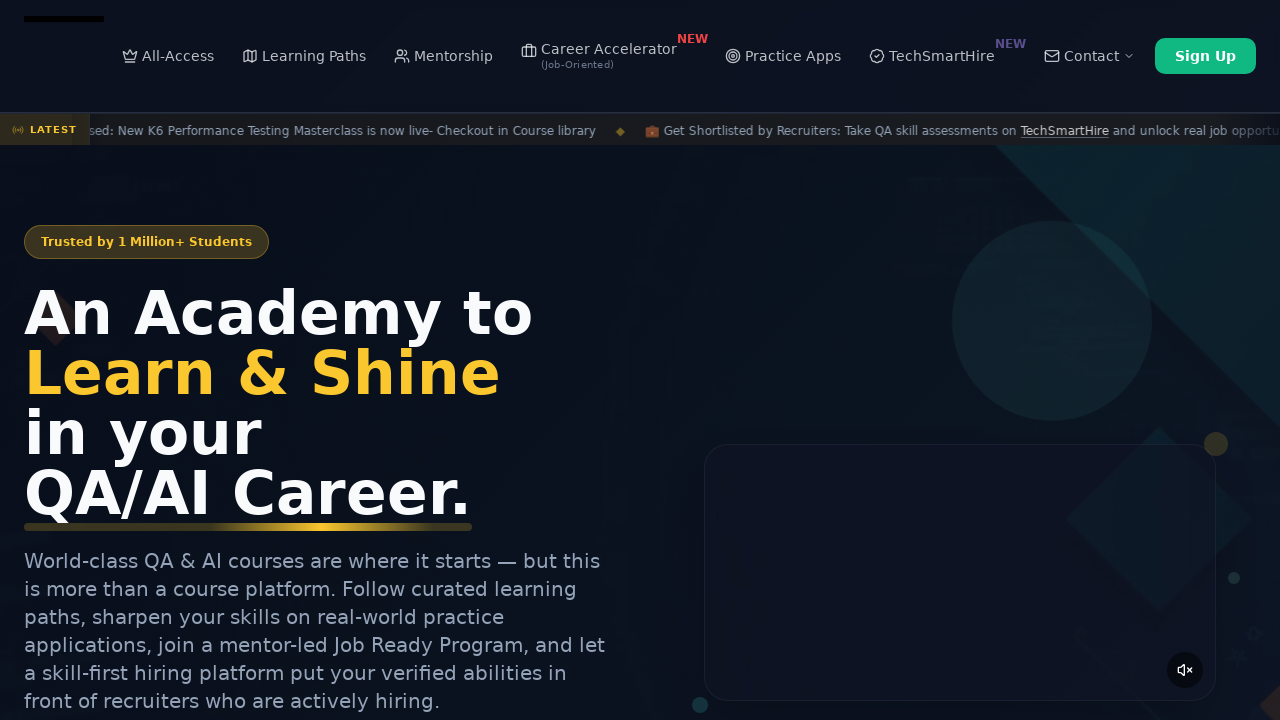

Switched back to original tab
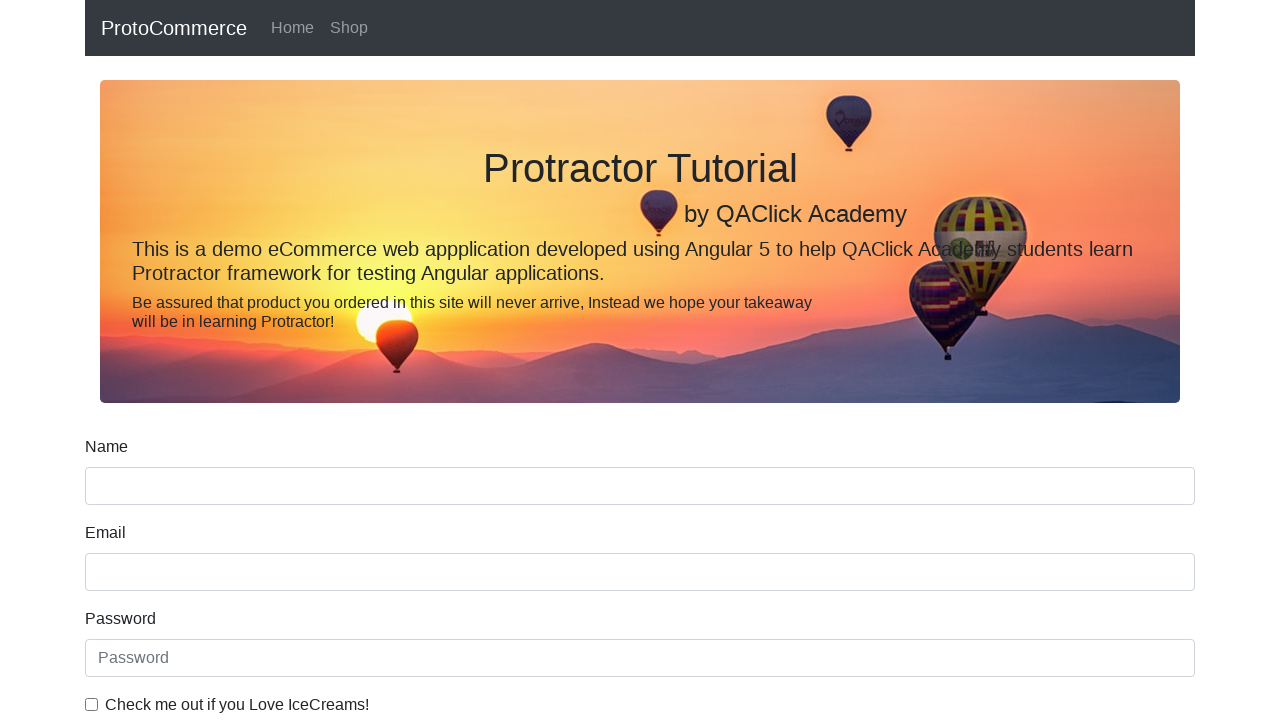

Filled name field with course name: 'Playwright Testing' on input[name='name']
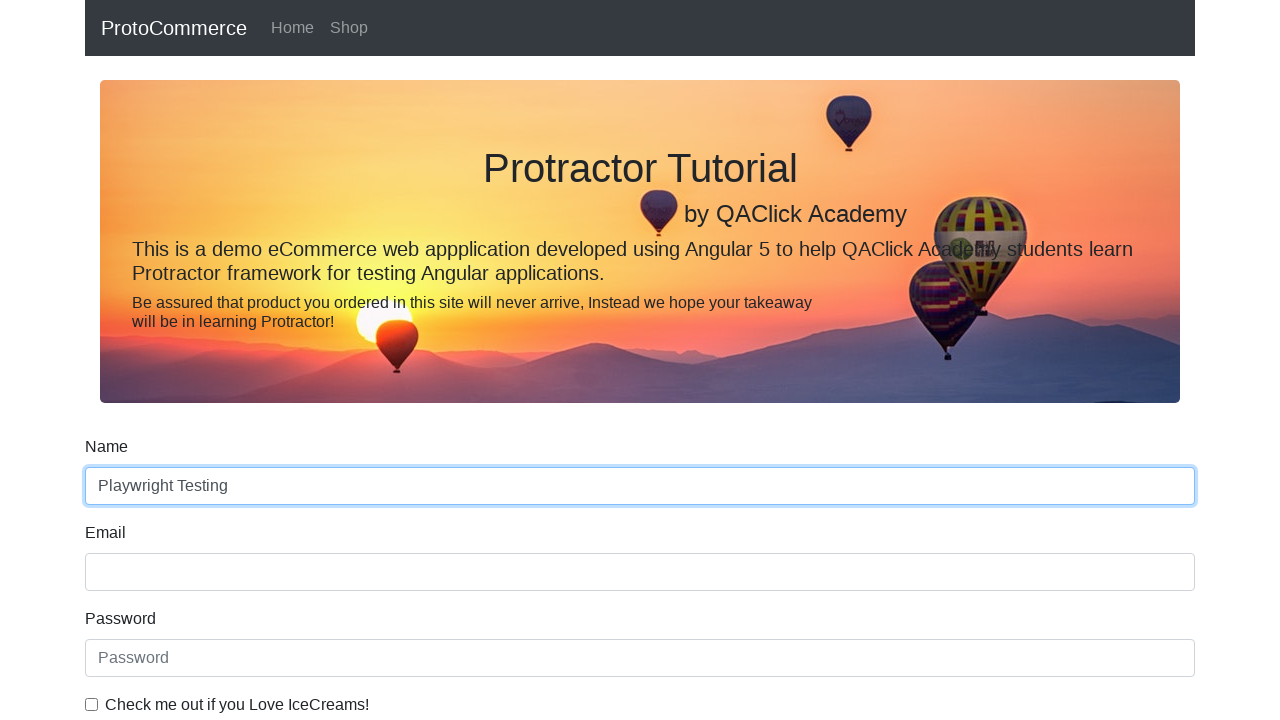

Closed the secondary tab
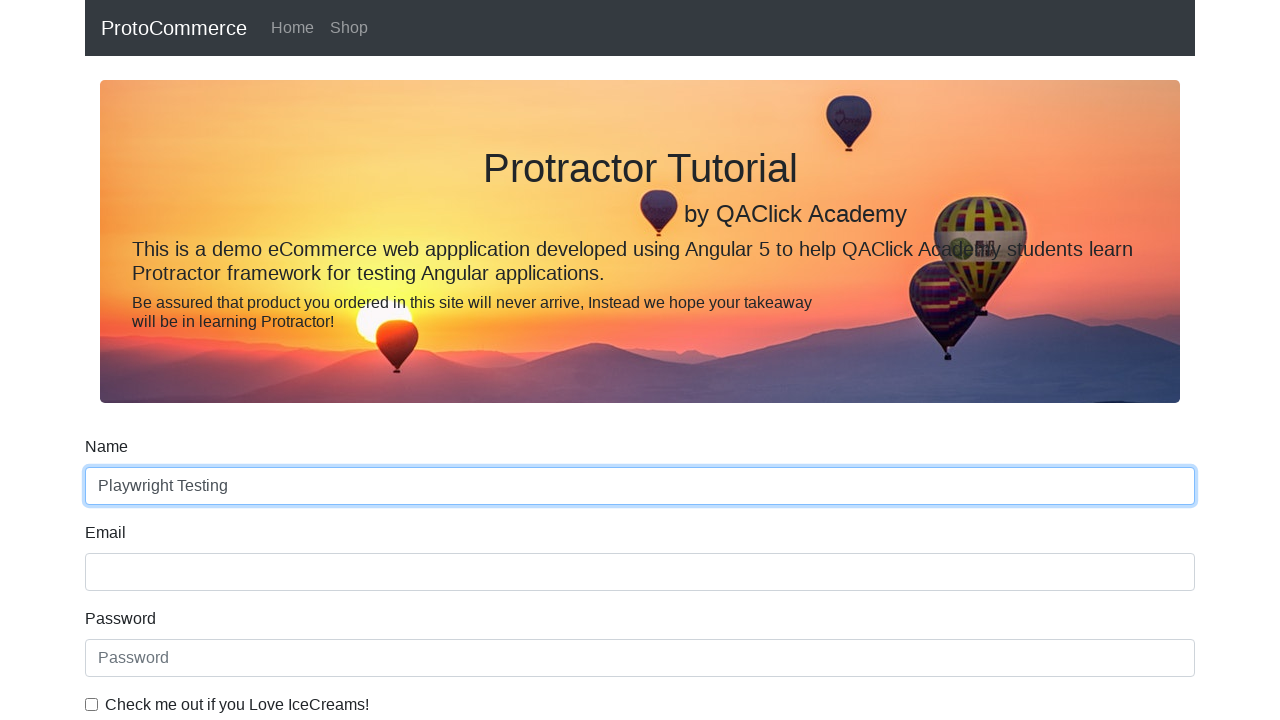

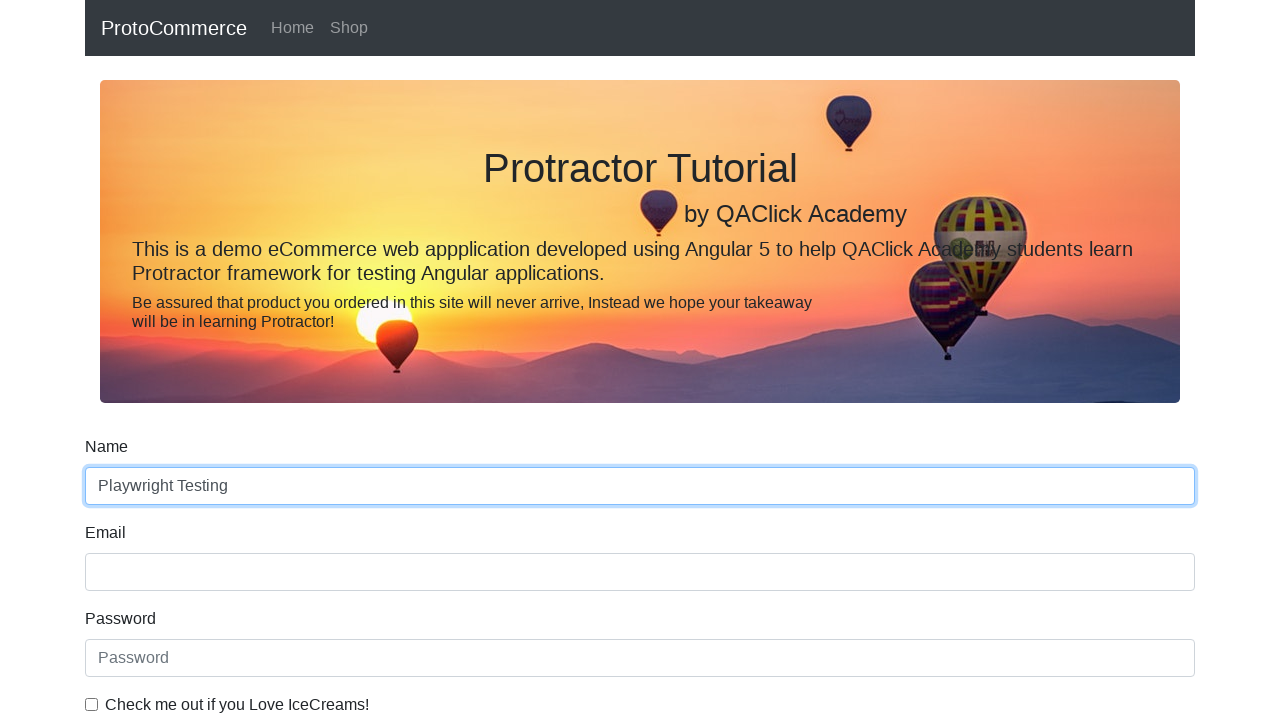